Tests drag and drop functionality by dragging an element from source to target location

Starting URL: https://www.leafground.com/drag.xhtml

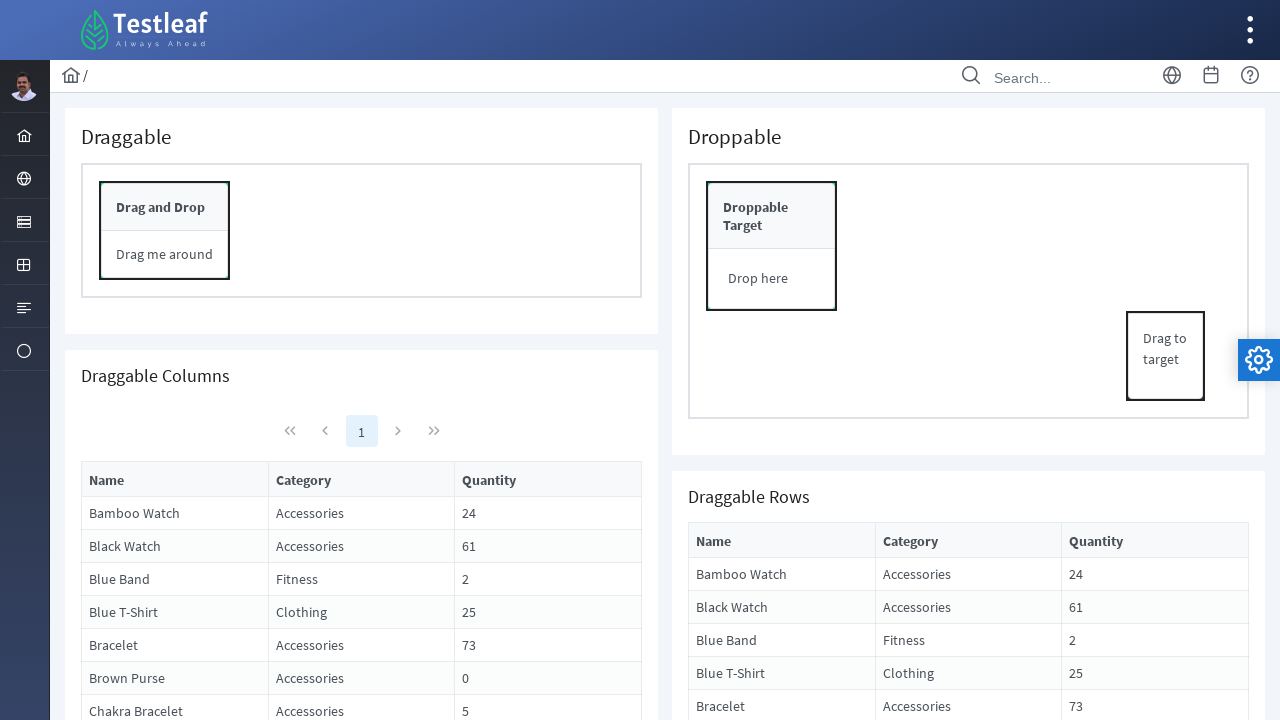

Located draggable element with ID 'form:drag'
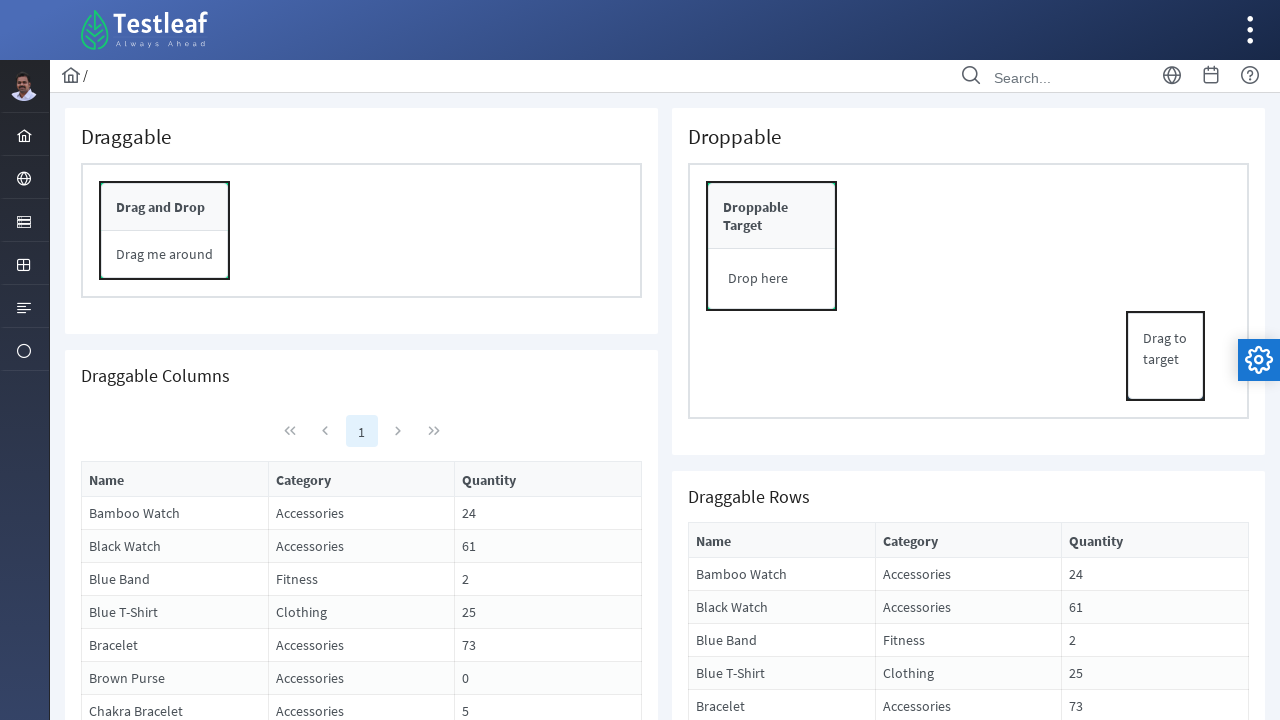

Located droppable element with ID 'form:drop'
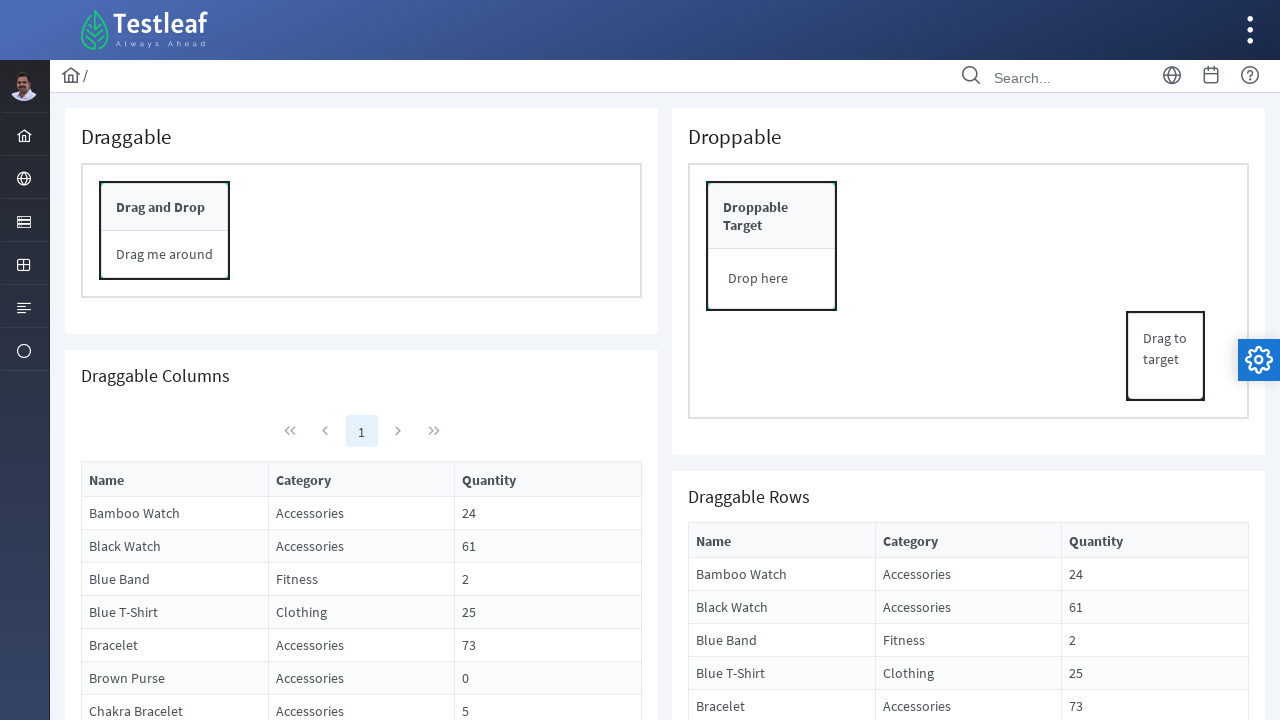

Dragged element from source to target location at (772, 246)
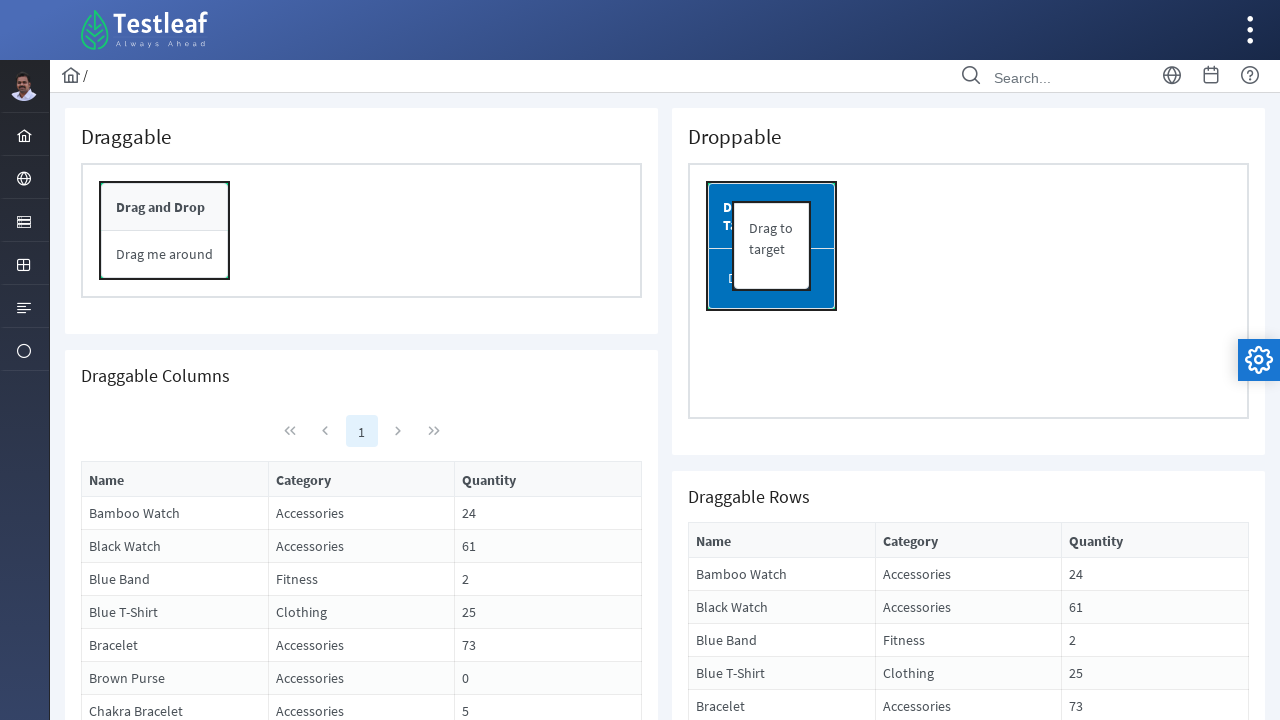

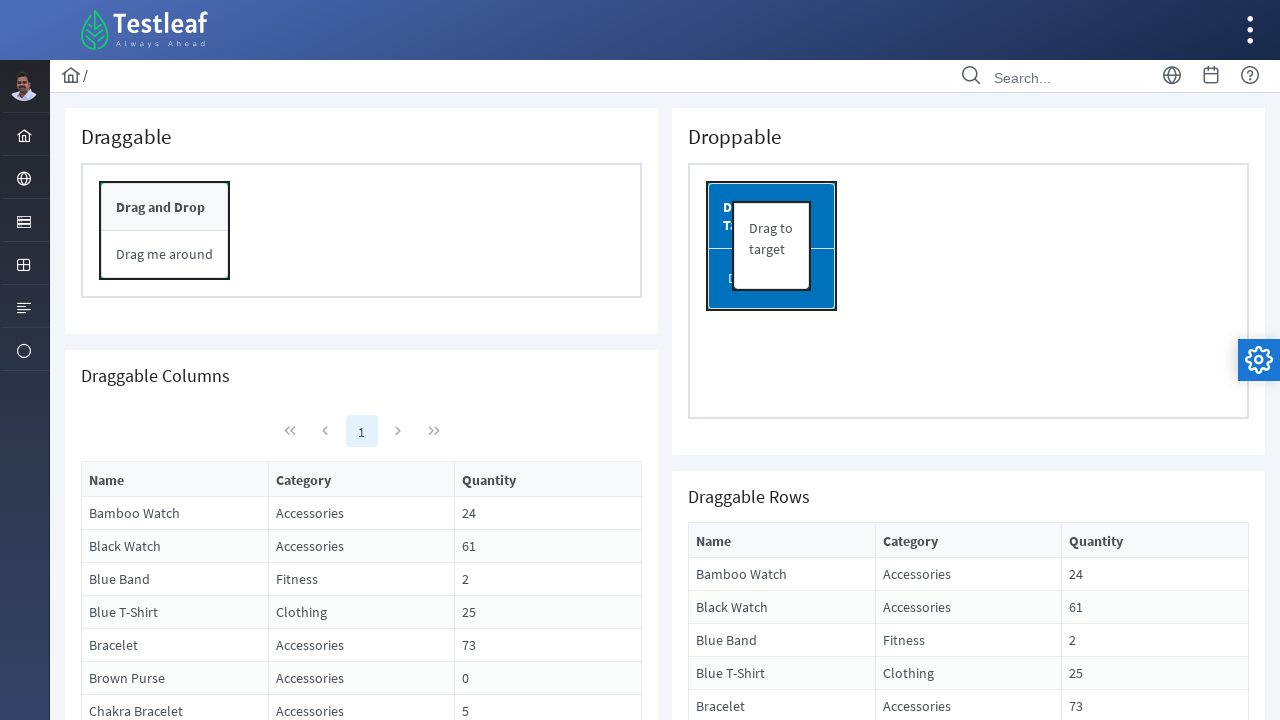